Tests jQuery UI autocomplete widget by typing a character, viewing suggestions, navigating through them with arrow keys, and selecting one

Starting URL: http://jqueryui.com/autocomplete/

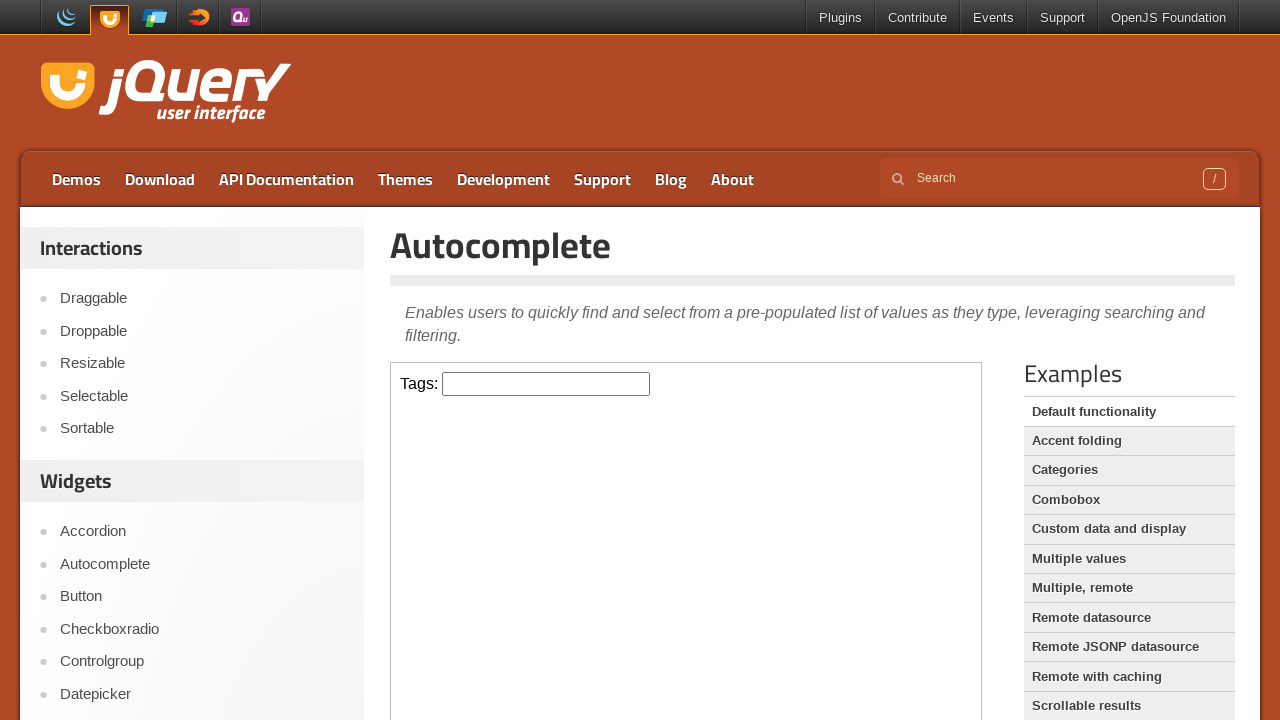

Located the demo iframe
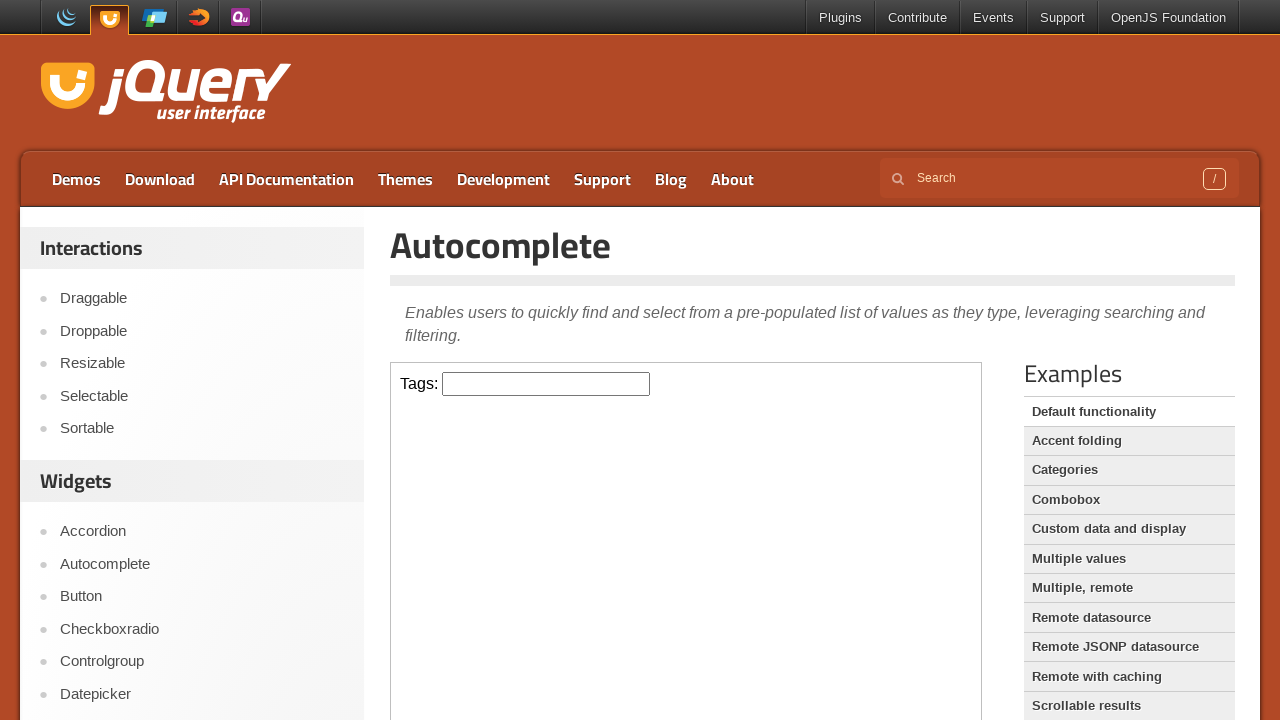

Typed 'a' in the autocomplete input field on iframe.demo-frame >> internal:control=enter-frame >> #tags
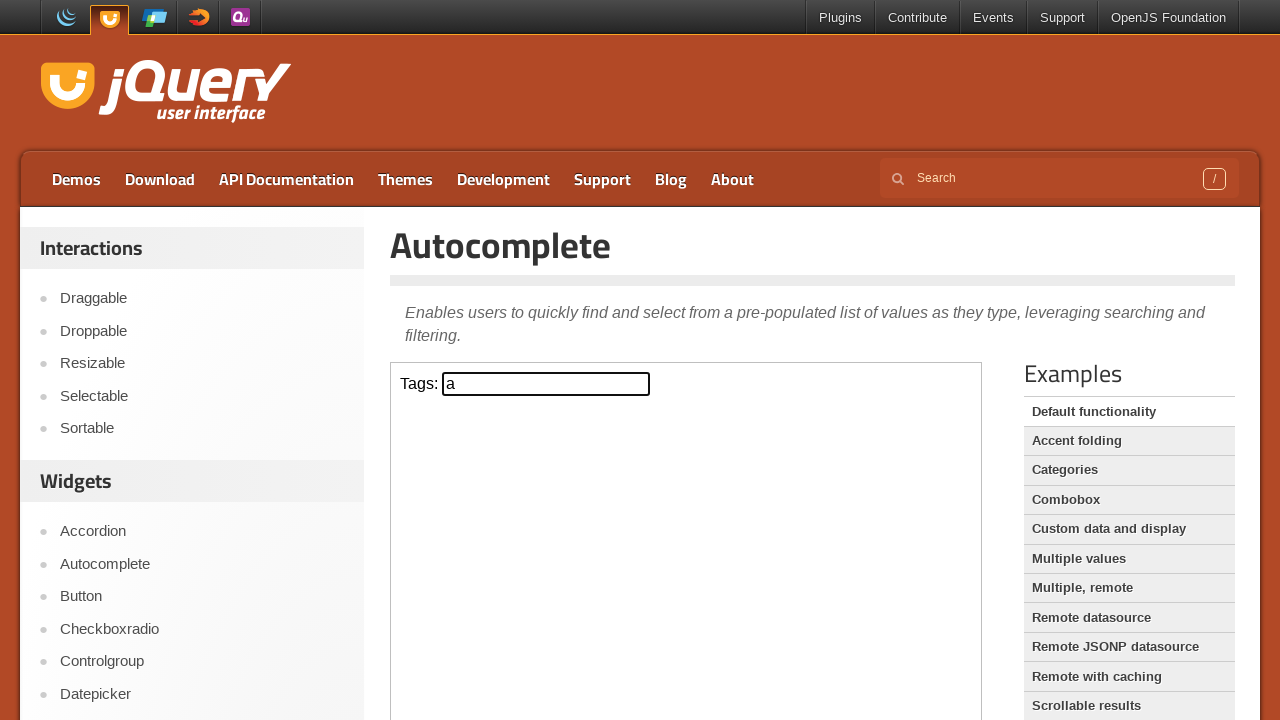

Autocomplete suggestions appeared
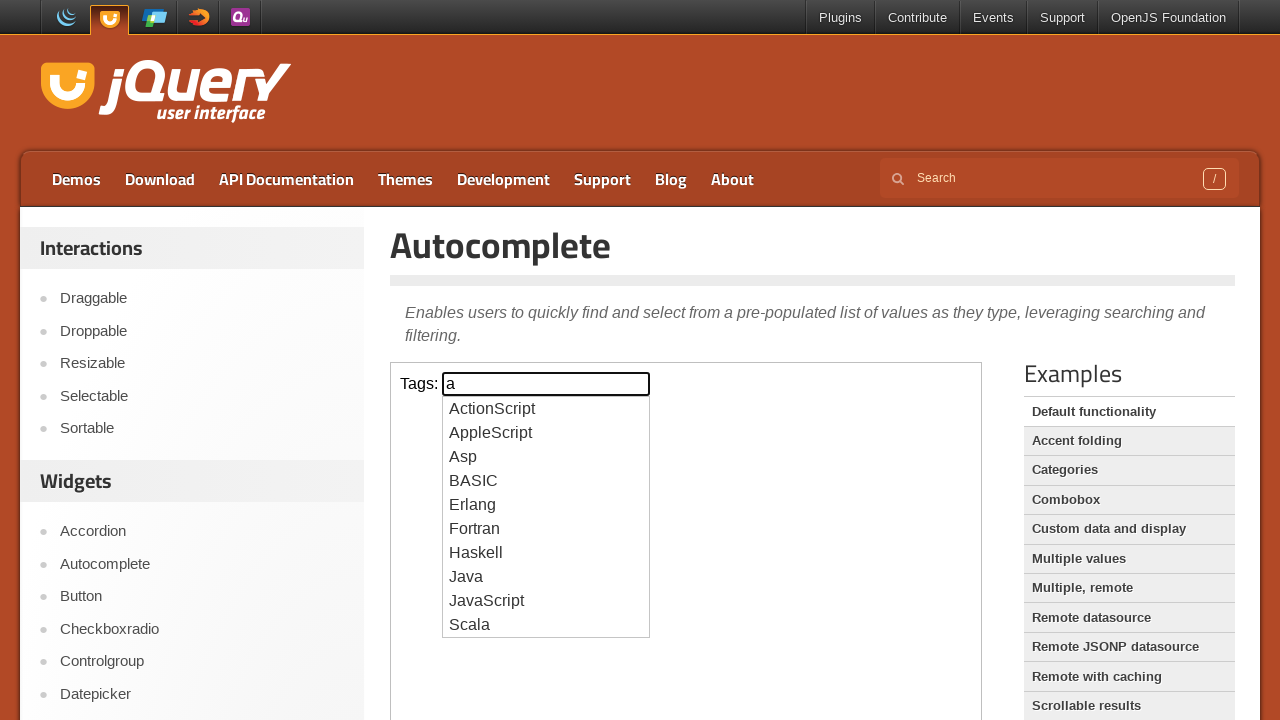

Retrieved all autocomplete suggestions
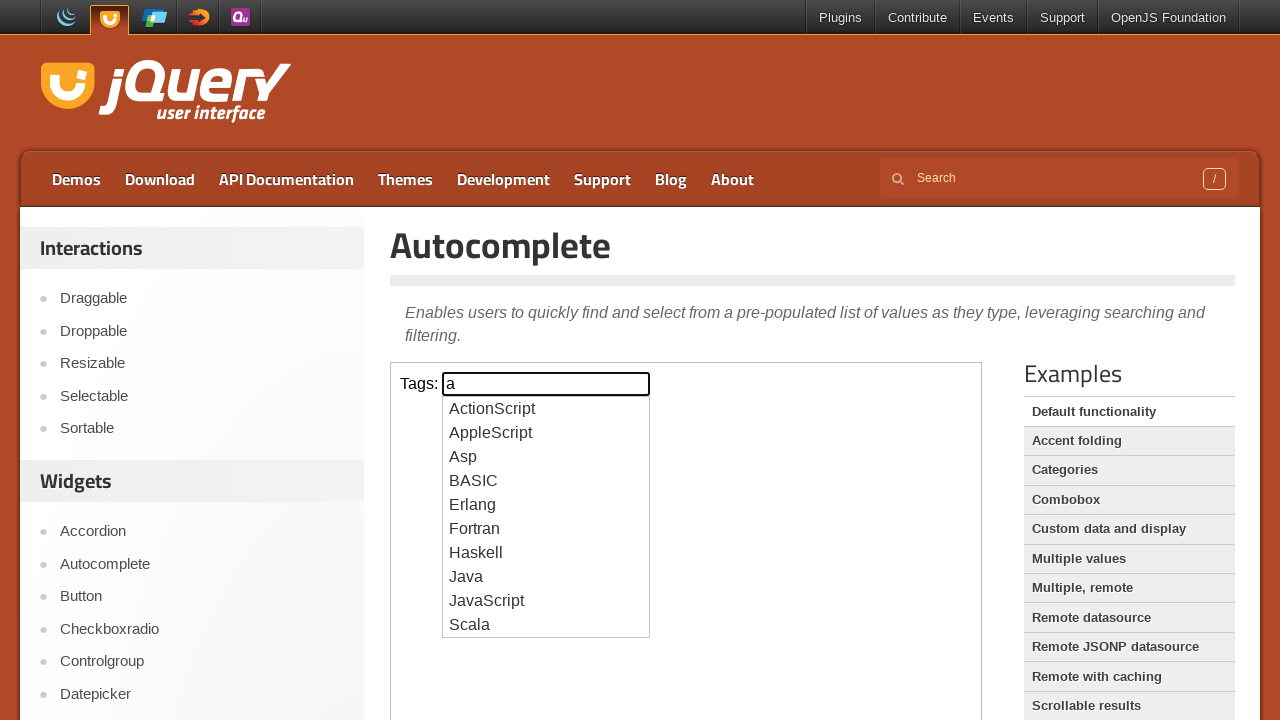

Pressed ArrowDown to navigate to first suggestion on iframe.demo-frame >> internal:control=enter-frame >> #tags
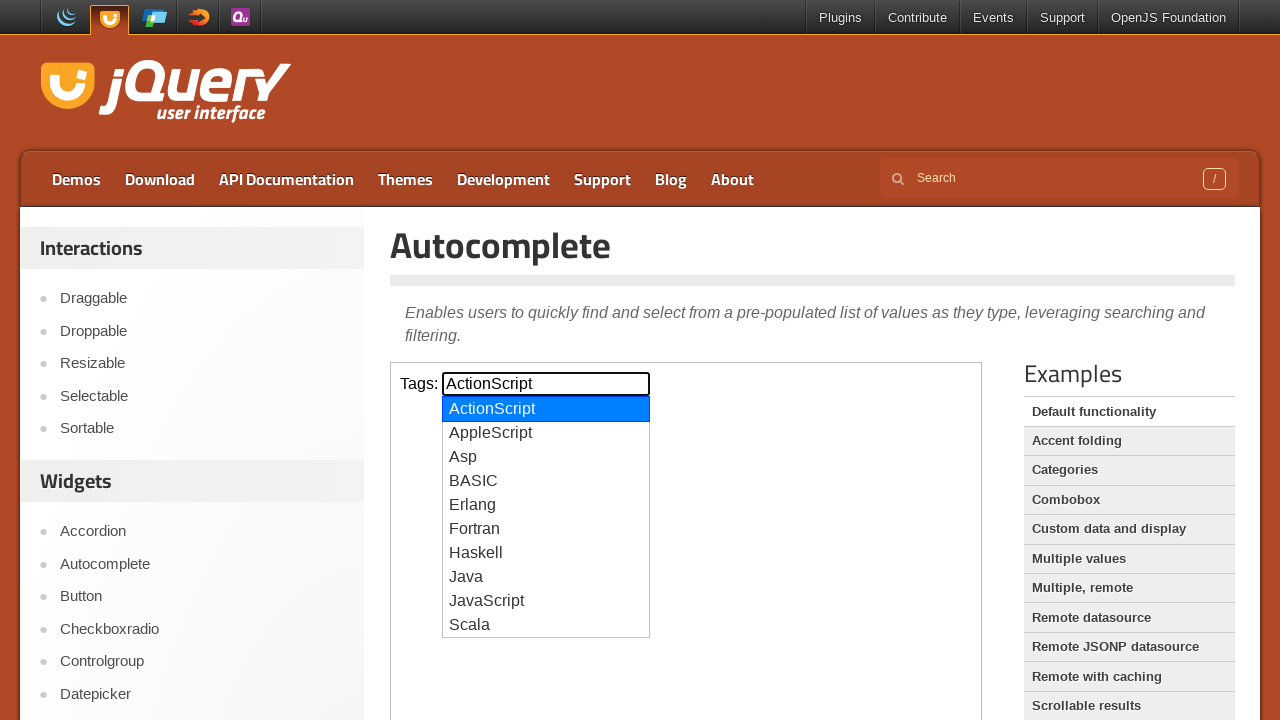

Pressed ArrowDown to navigate to second suggestion on iframe.demo-frame >> internal:control=enter-frame >> #tags
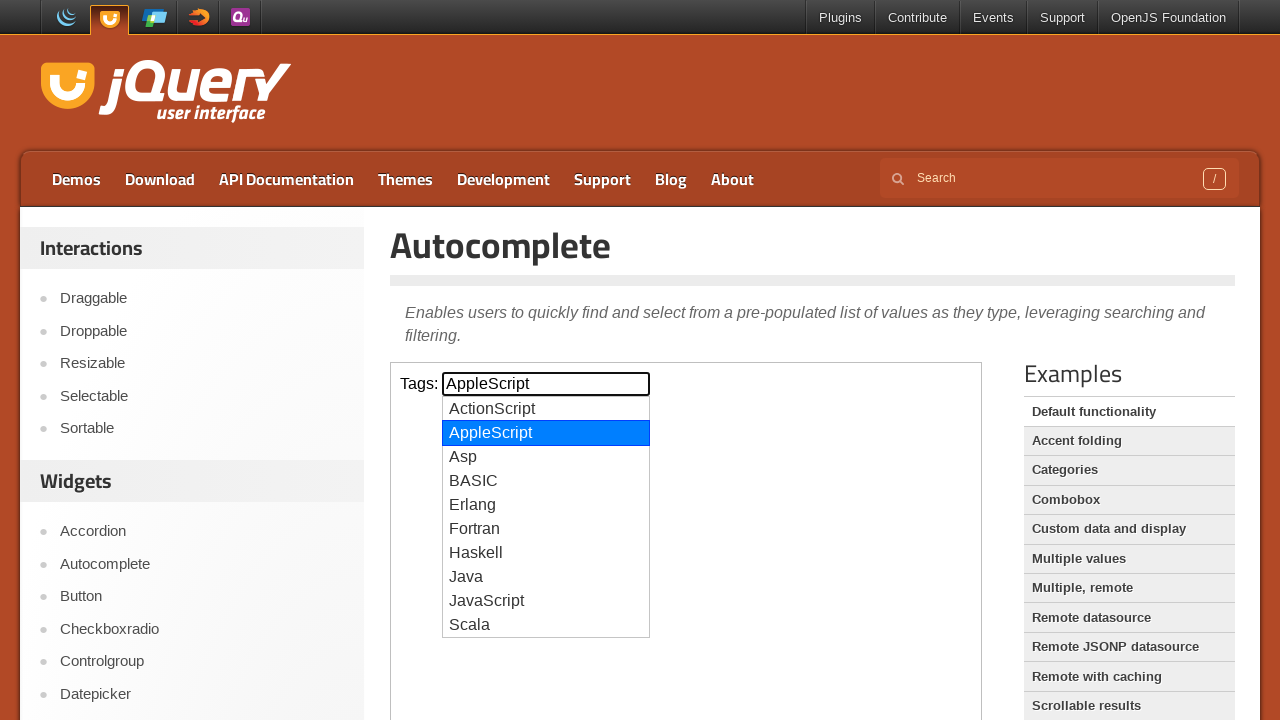

Pressed ArrowDown to navigate to third suggestion on iframe.demo-frame >> internal:control=enter-frame >> #tags
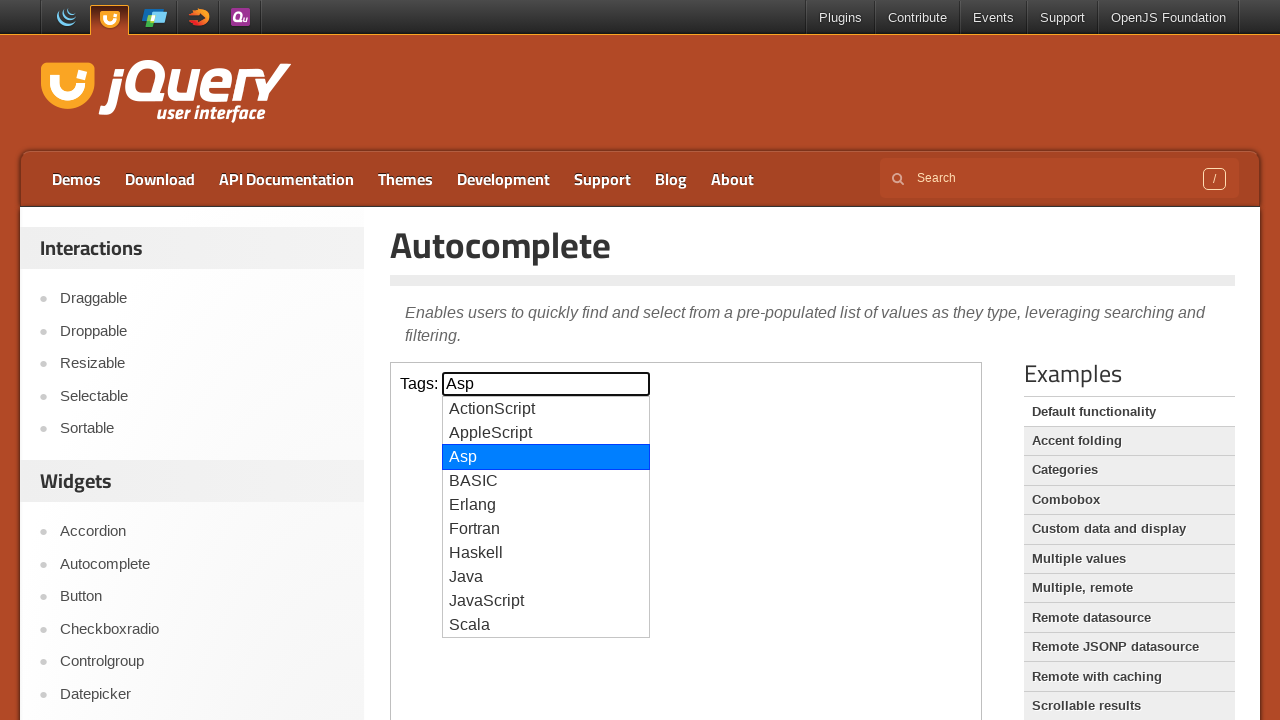

Pressed Enter to select the highlighted suggestion on iframe.demo-frame >> internal:control=enter-frame >> #tags
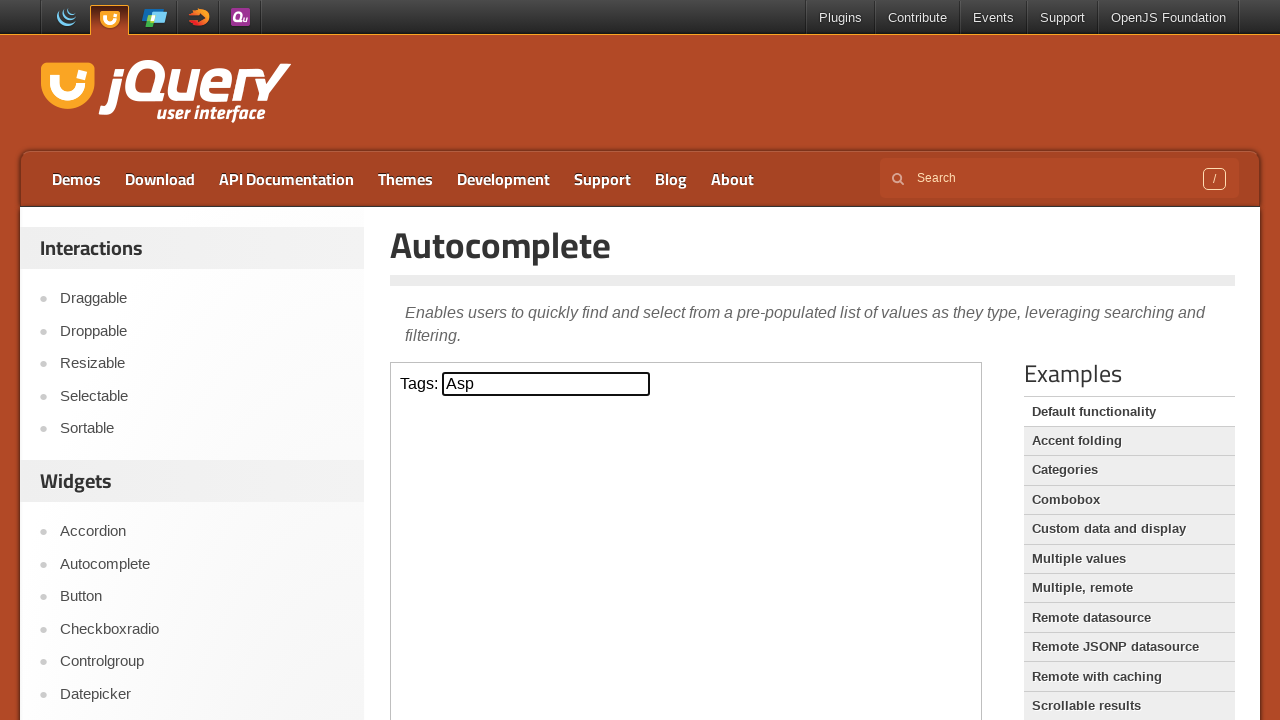

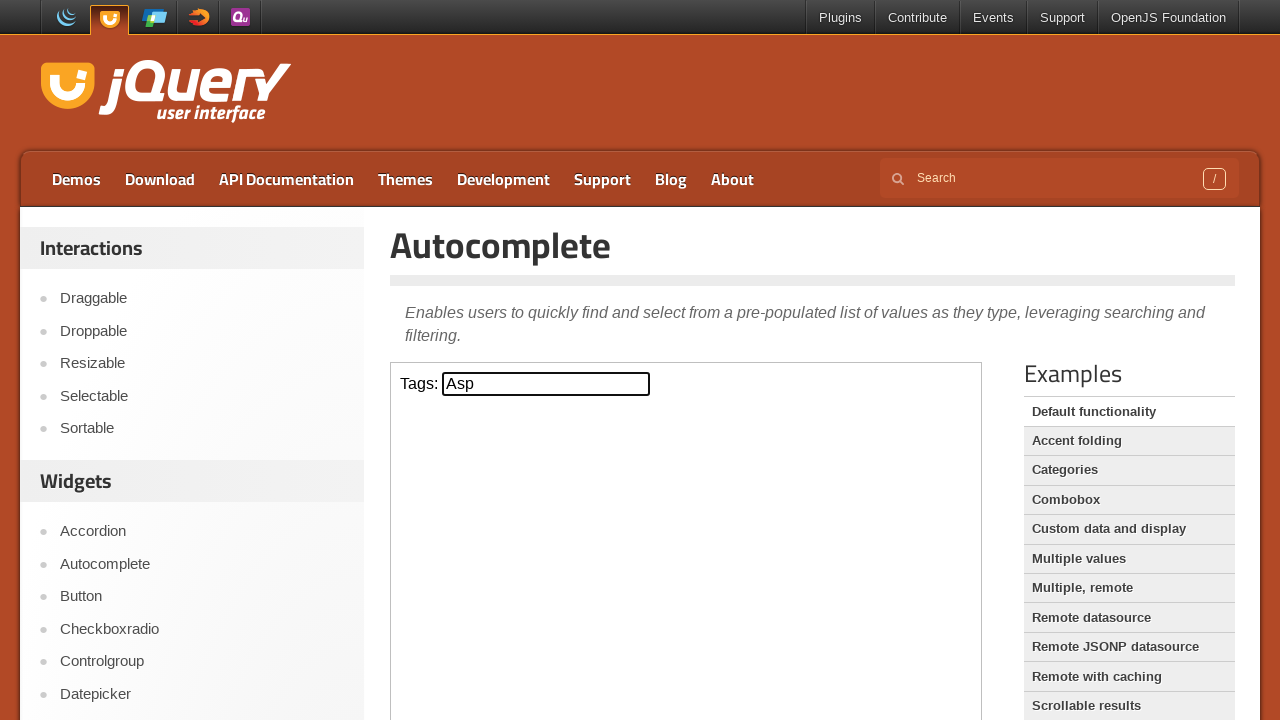